Tests a math challenge form by extracting a value from an element's attribute, calculating the result using logarithm and sine functions, filling in the answer, selecting checkbox and radio button options, and submitting the form.

Starting URL: https://suninjuly.github.io/get_attribute.html

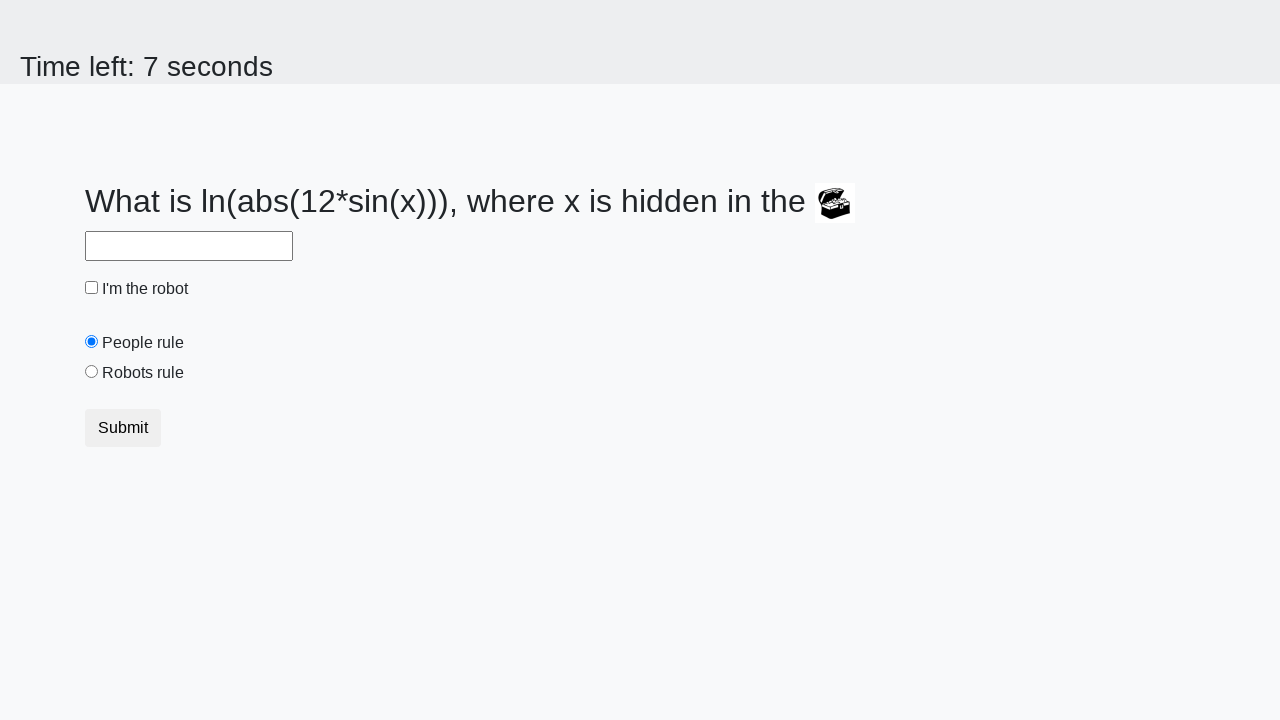

Located treasure element
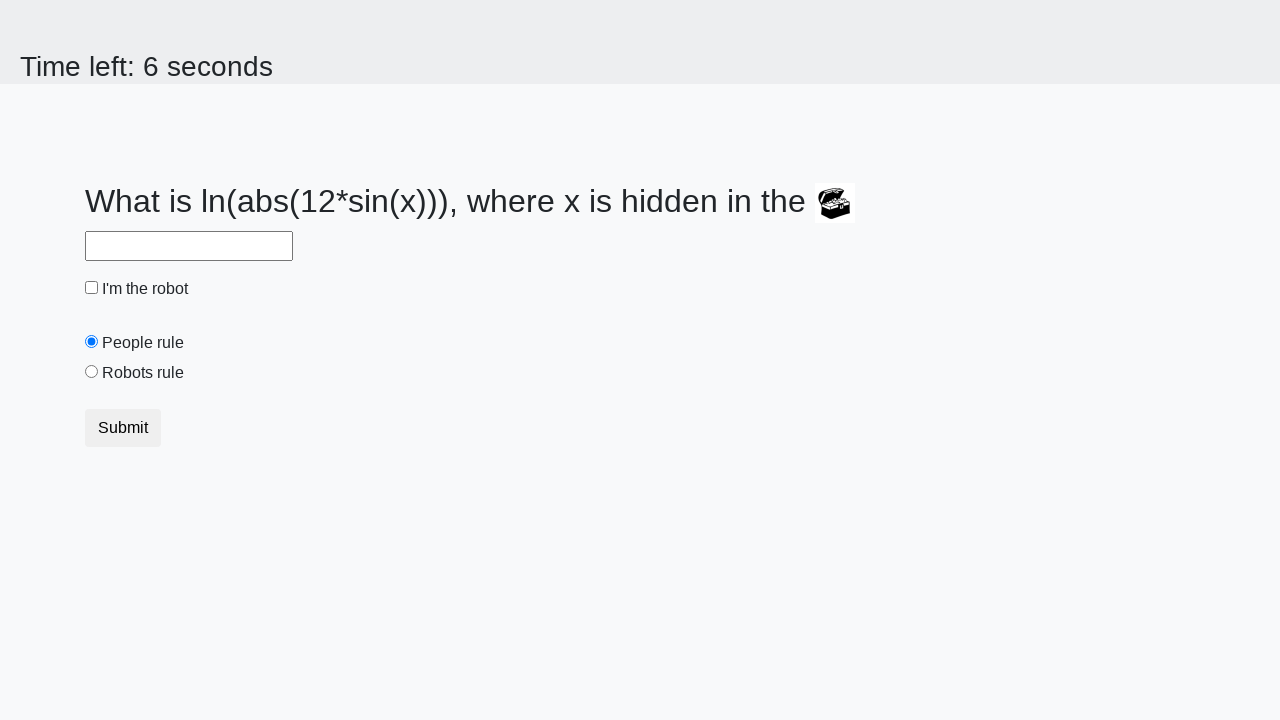

Extracted valuex attribute from treasure element
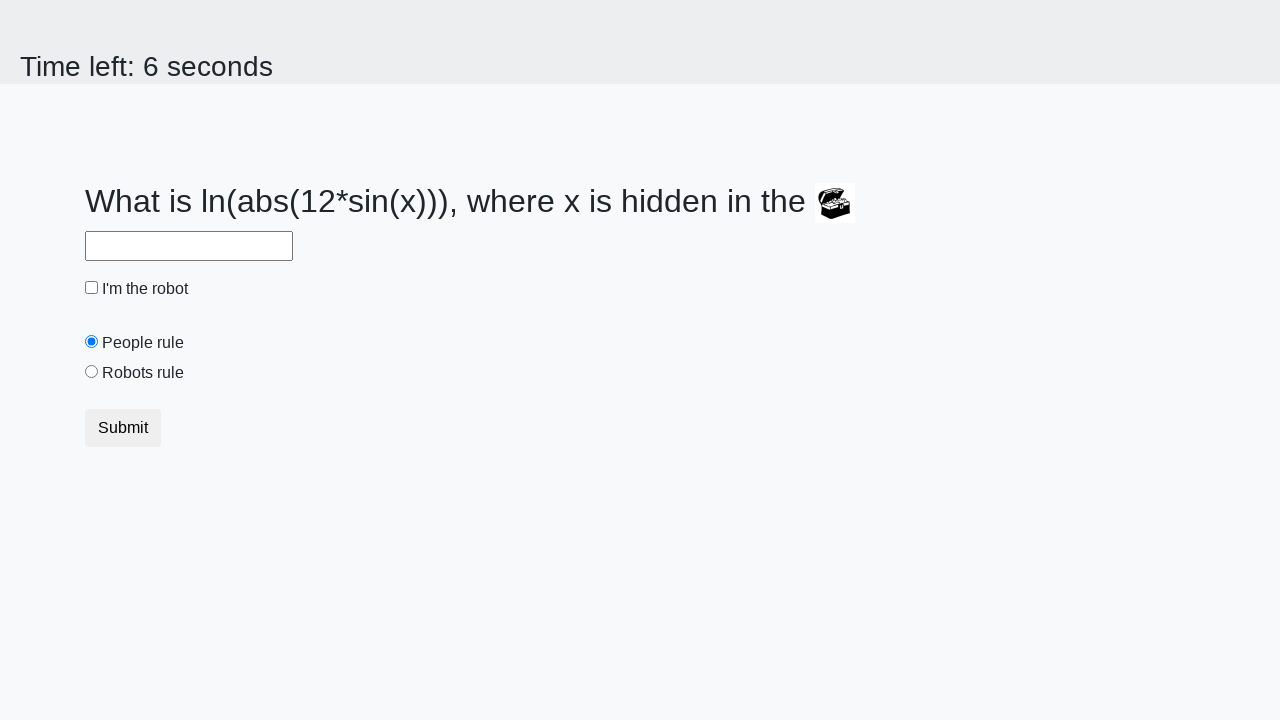

Calculated answer using logarithm and sine functions: 2.442963479759414
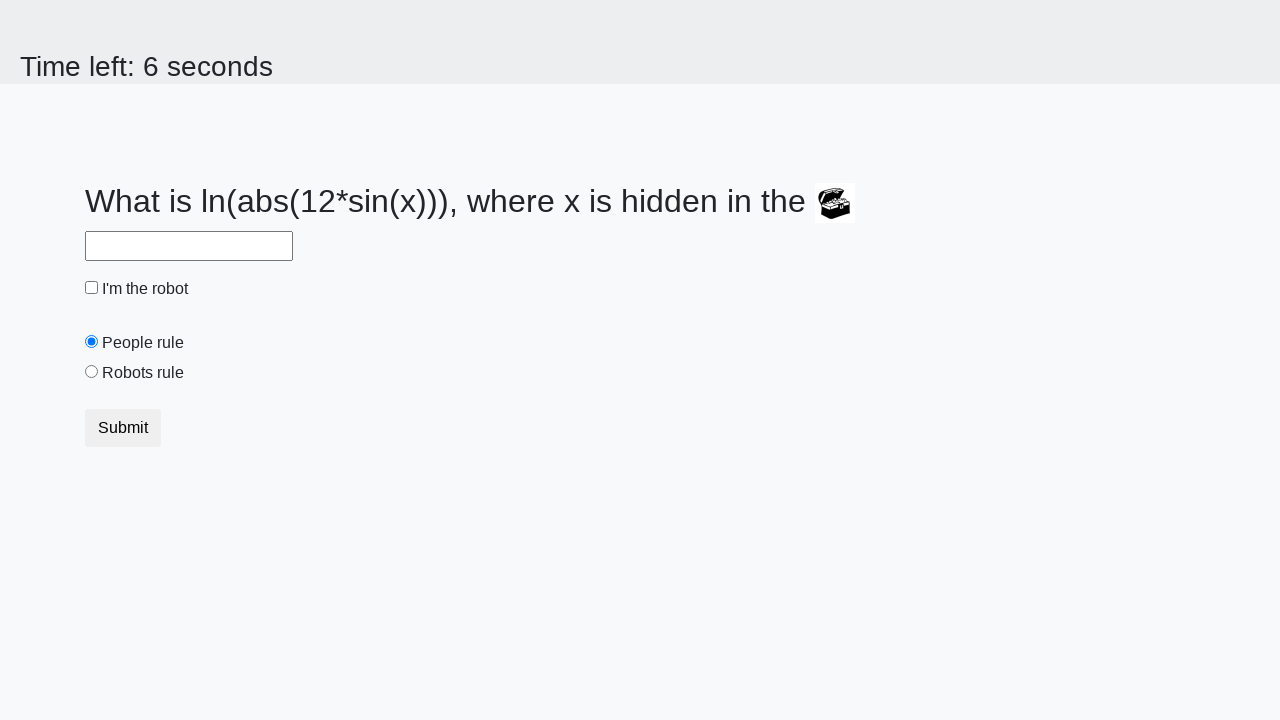

Filled answer field with calculated value: 2.442963479759414 on #answer
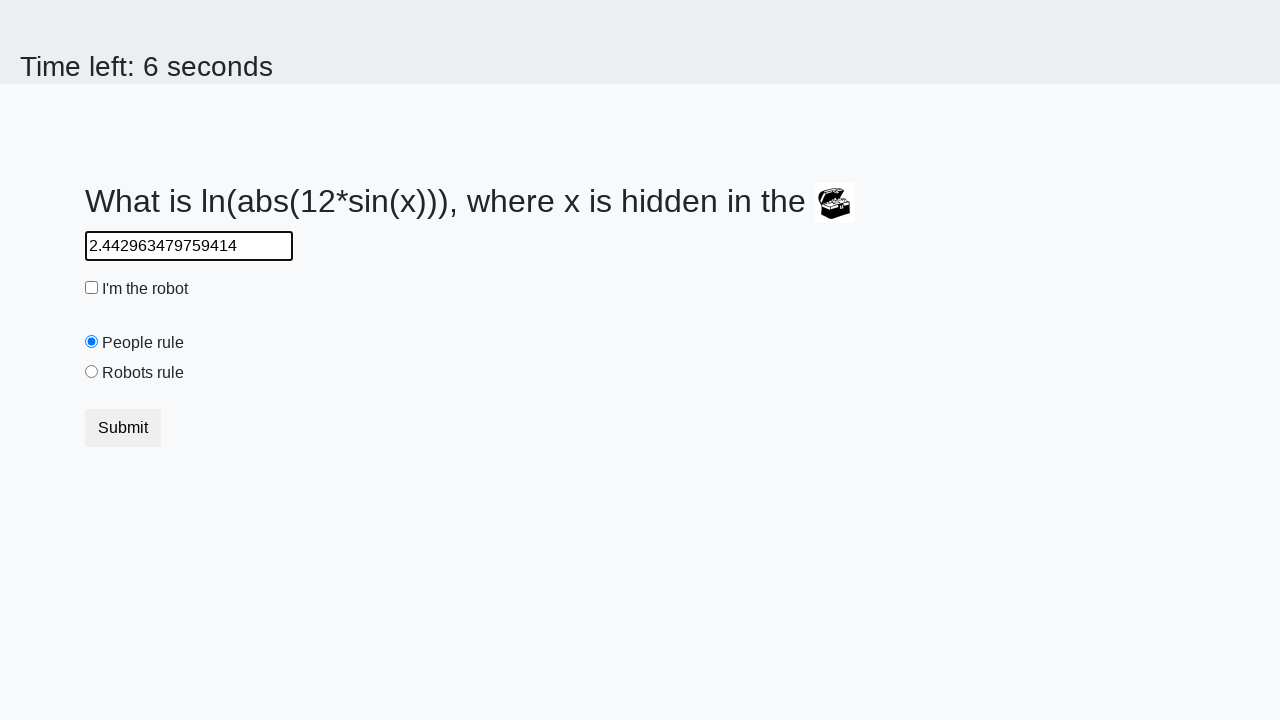

Clicked robot checkbox at (92, 288) on #robotCheckbox
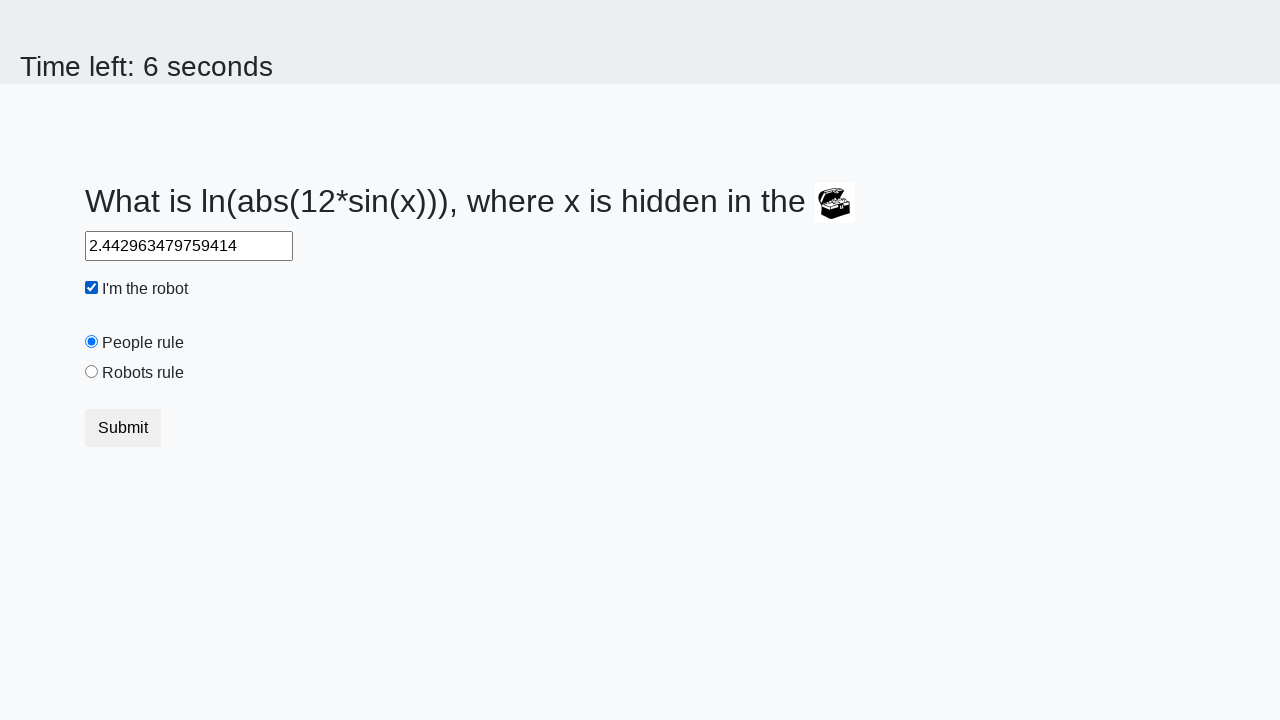

Clicked robots rule radio button at (92, 372) on #robotsRule
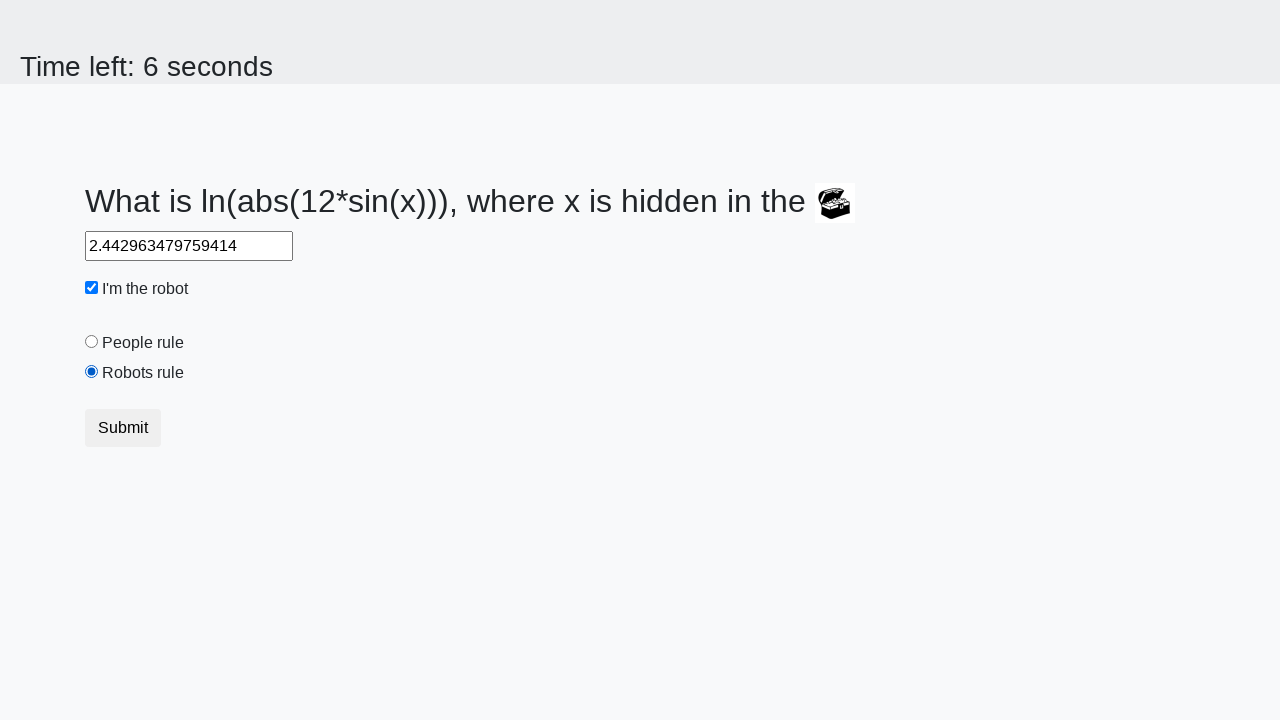

Clicked submit button to submit the form at (123, 428) on button.btn
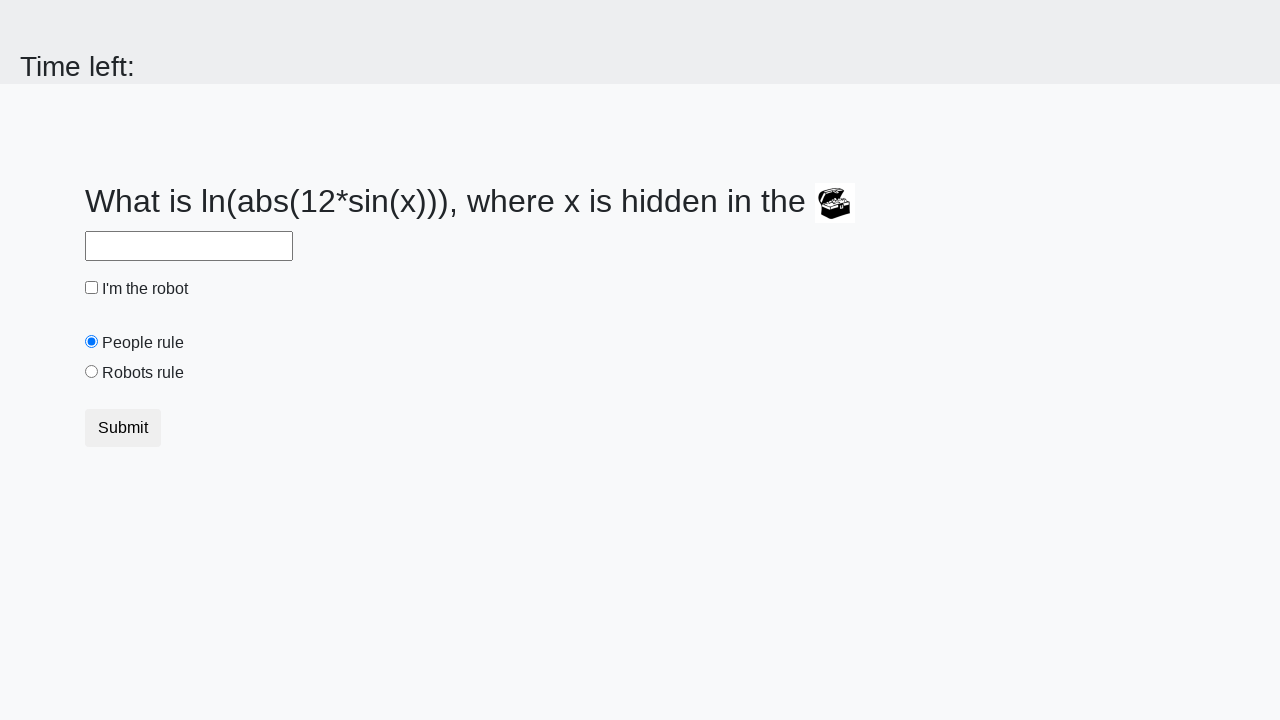

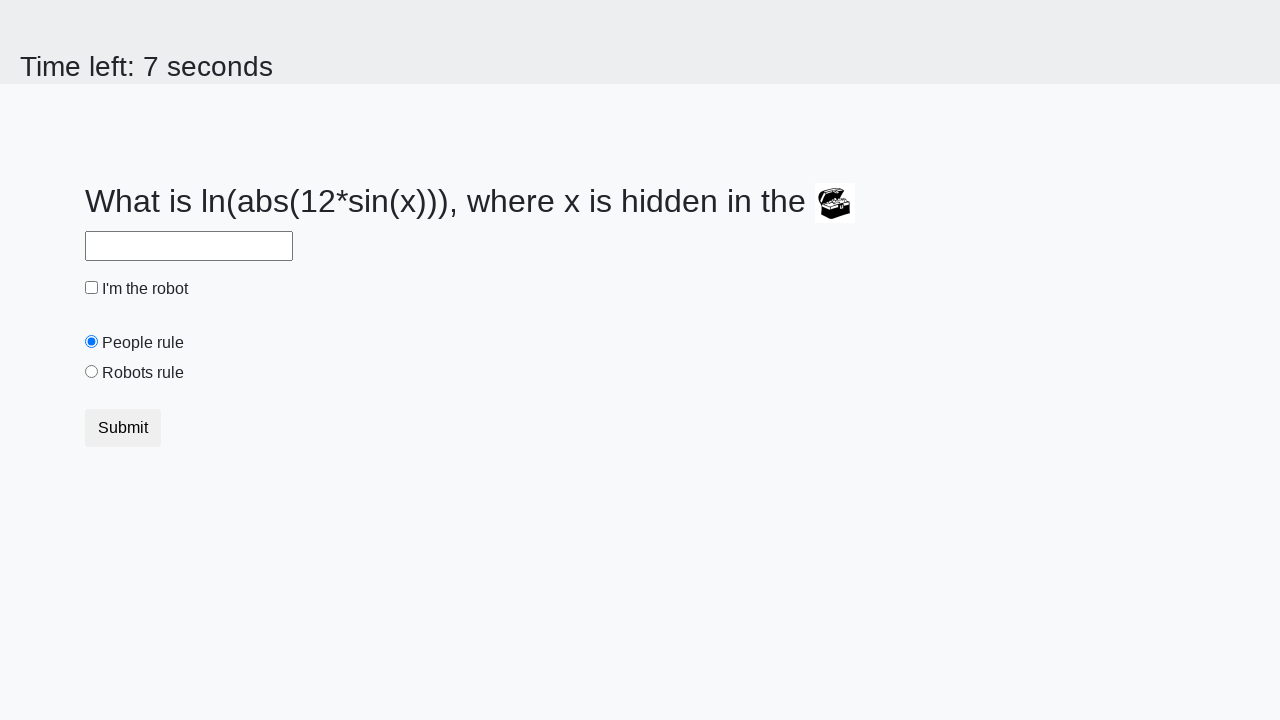